Tests viewing news articles filtered by "Grammar" topic by clicking the category dropdown and selecting the topic, then verifying the category appears in results

Starting URL: https://greenforest.com.ua/

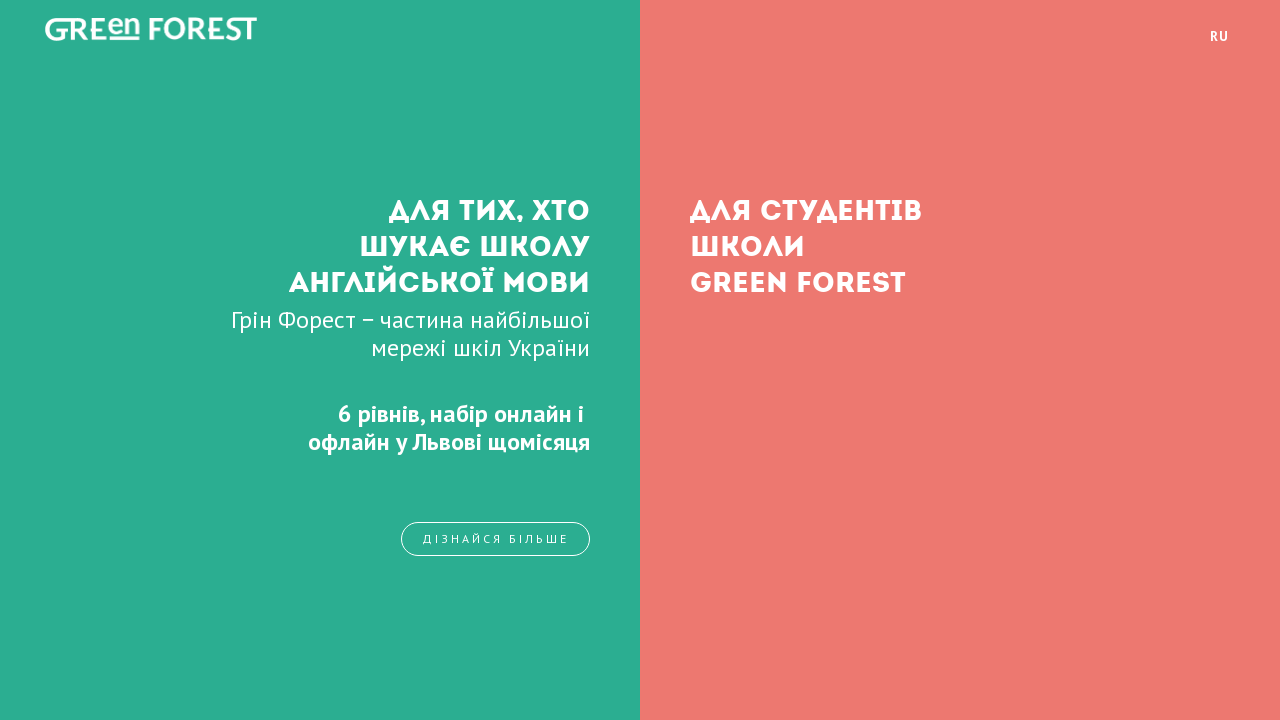

Clicked on the right section link at (960, 360) on .right a
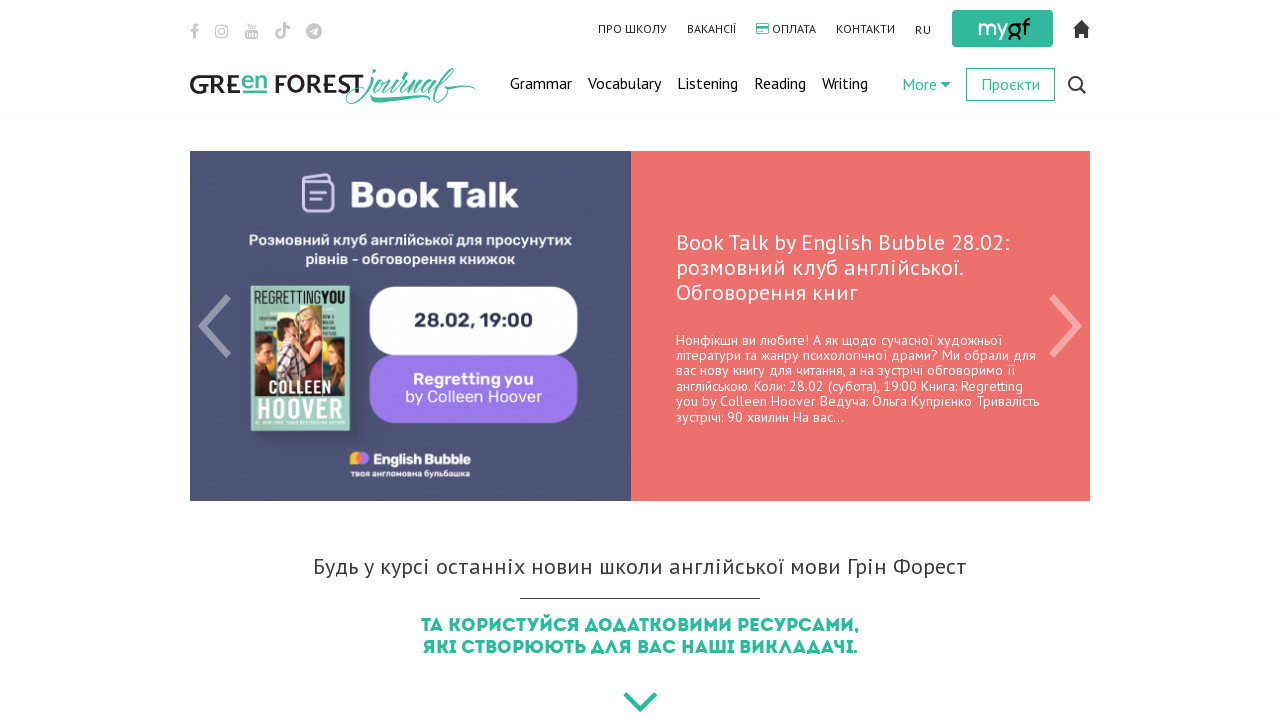

Waited 1000ms for page to load
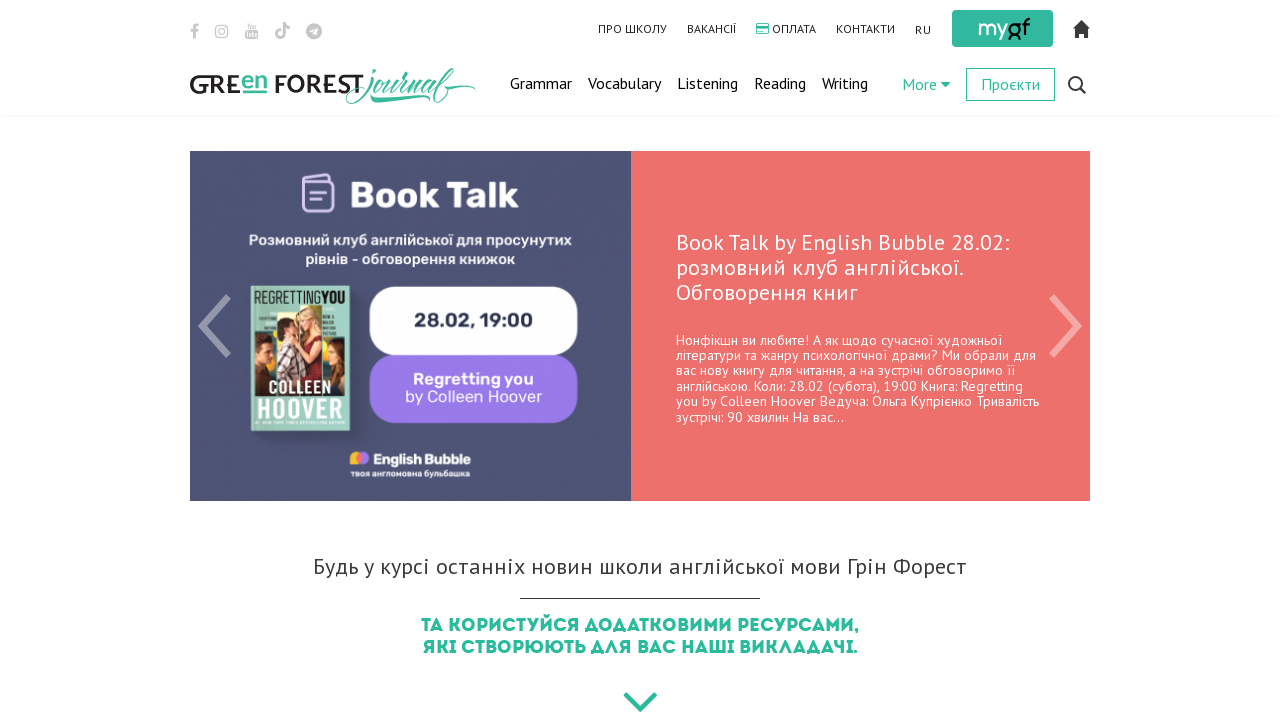

Clicked the dropdown caret to open categories at (946, 84) on .fa-caret-down
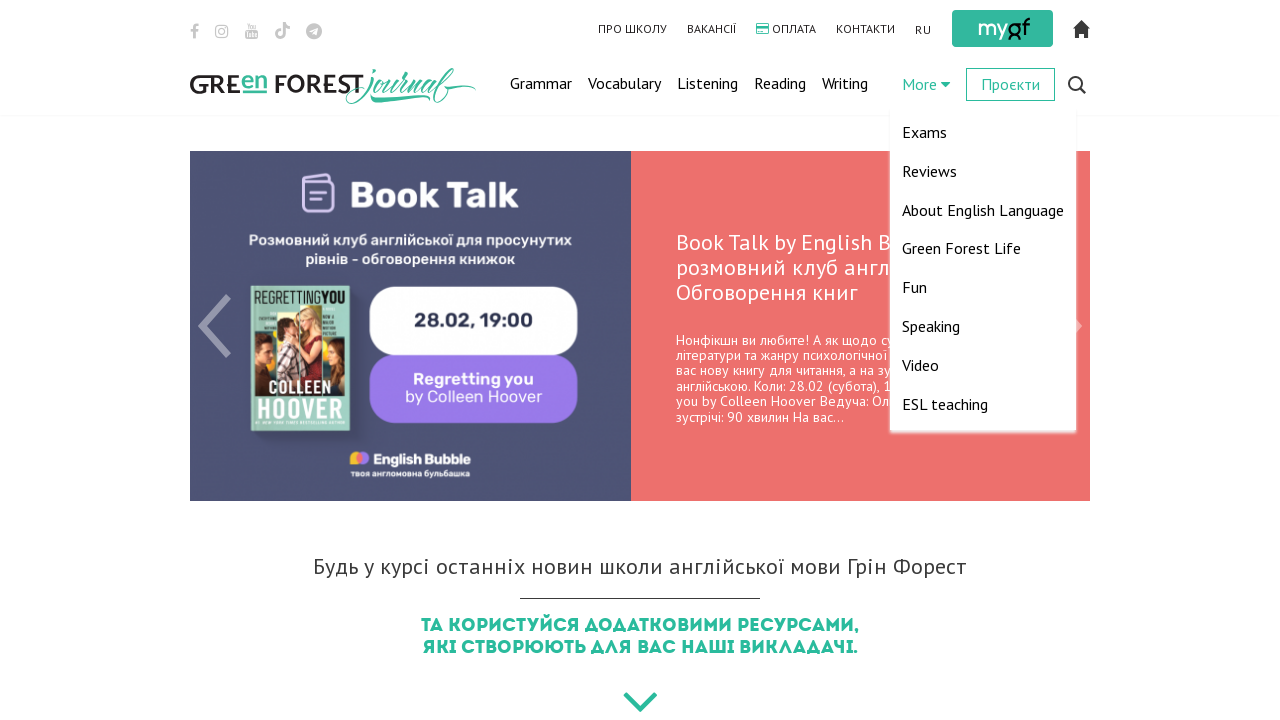

Waited 1000ms for dropdown to open
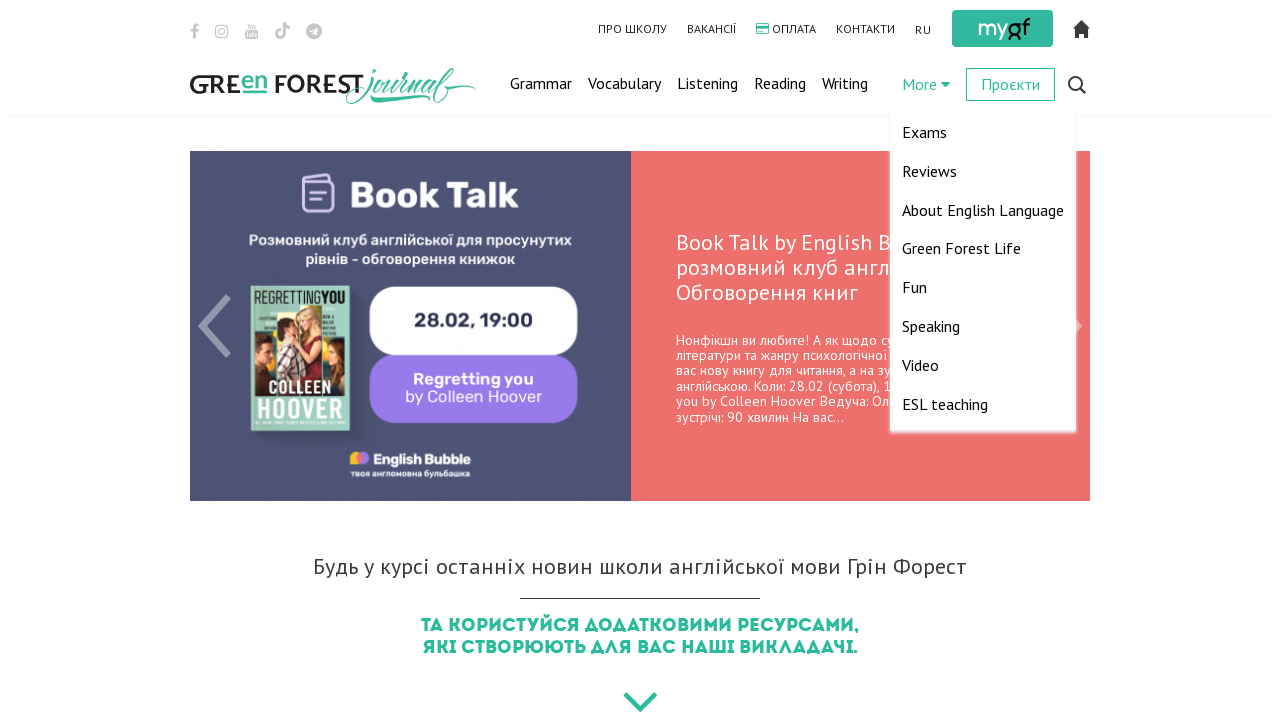

Clicked on the Grammar topic link at (541, 83) on xpath=//ul[@class='categories']//a[text()='Grammar']
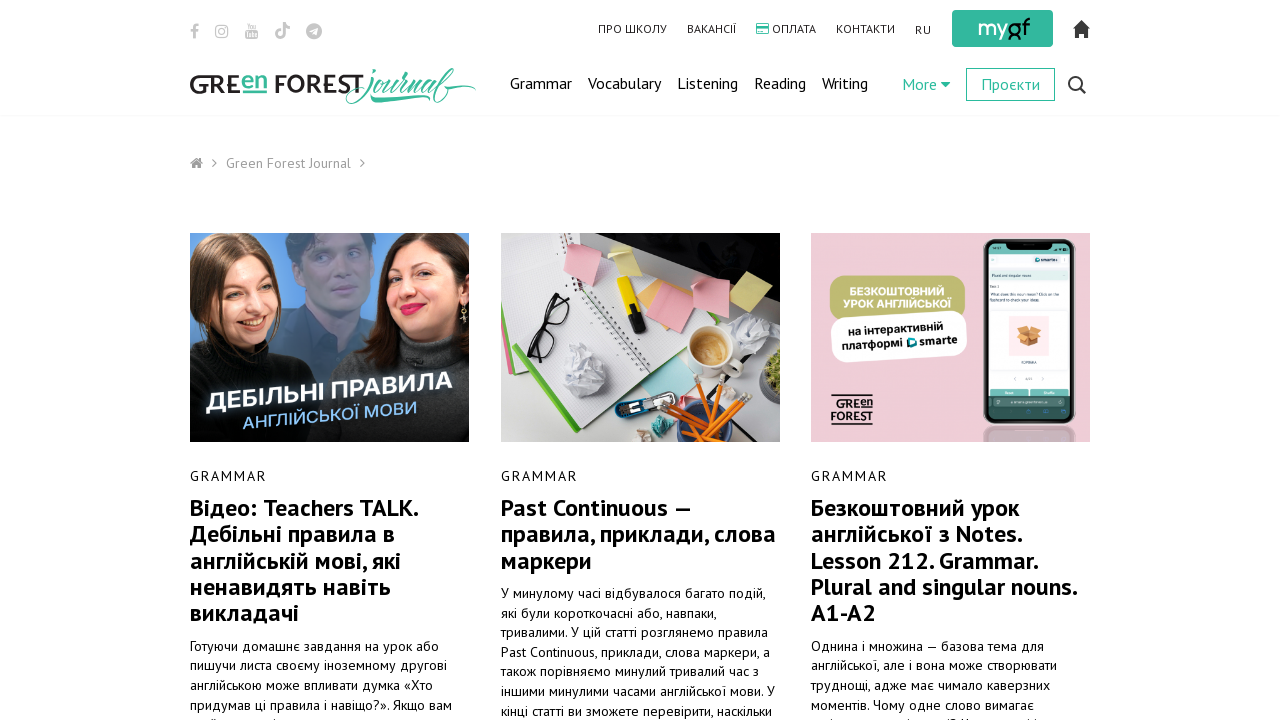

Grammar topic articles loaded successfully
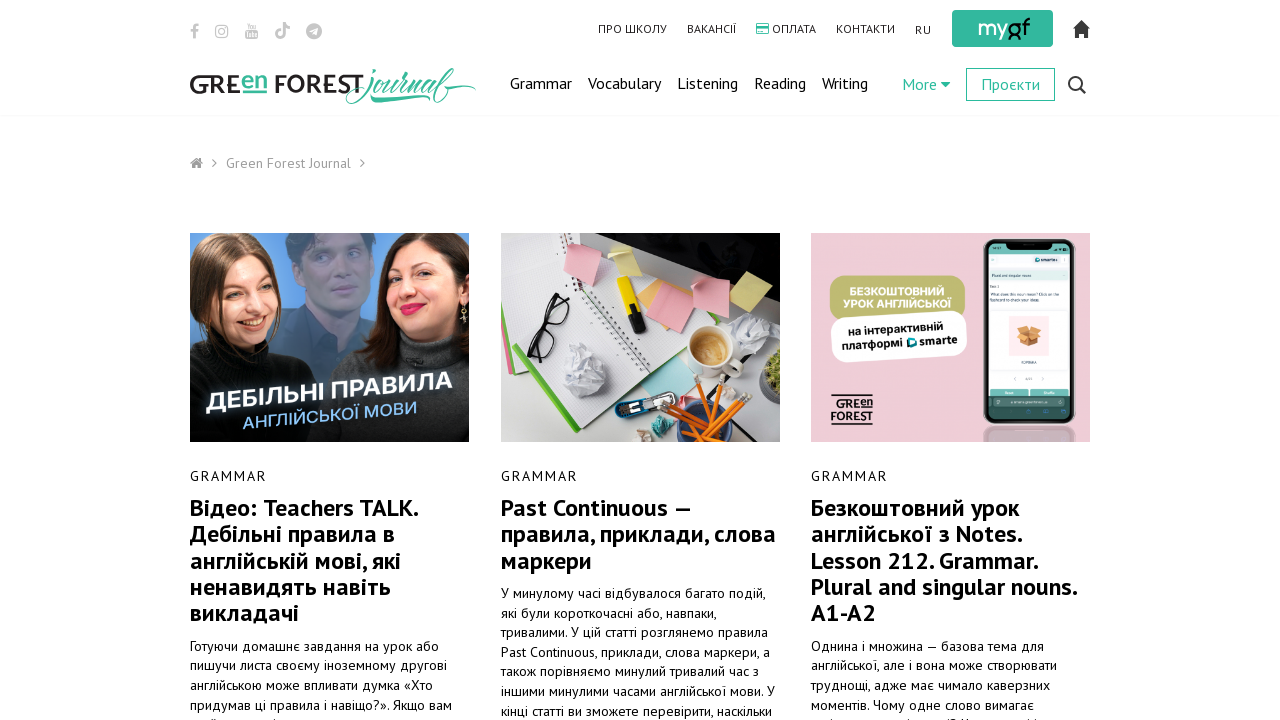

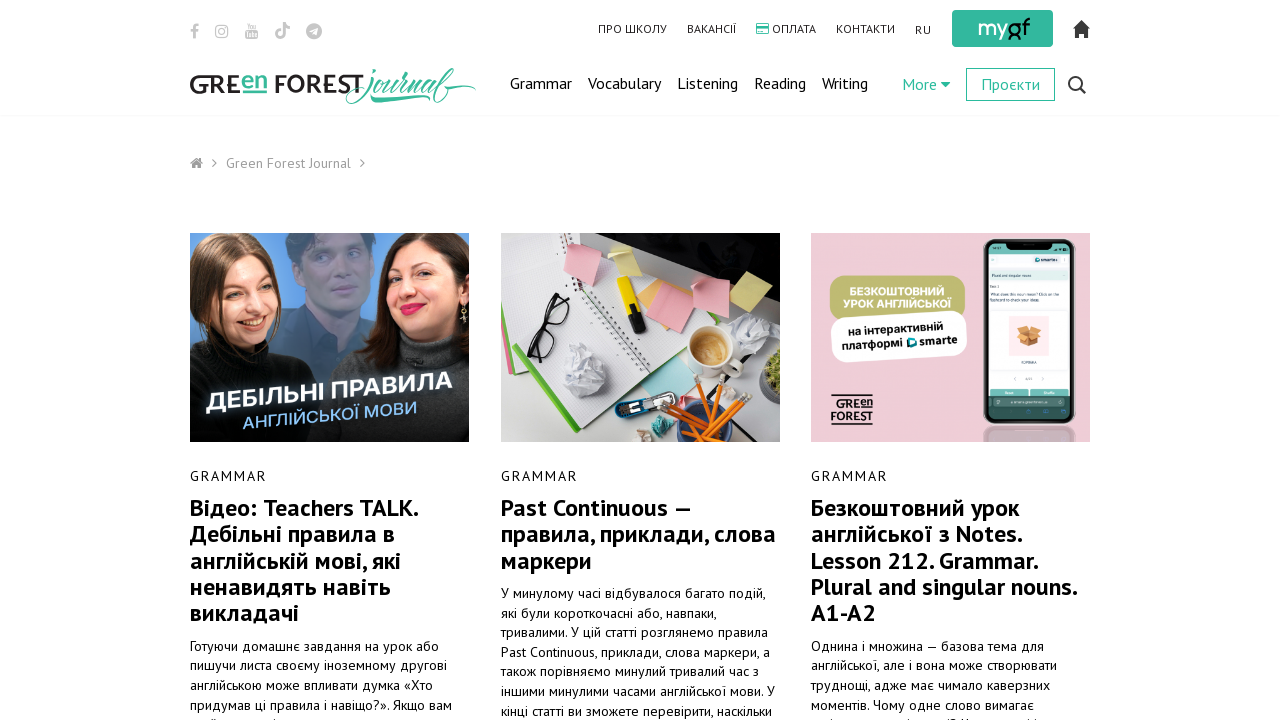